Tests click and hold selection by selecting multiple items in a grid through drag selection

Starting URL: https://automationfc.github.io/jquery-selectable/

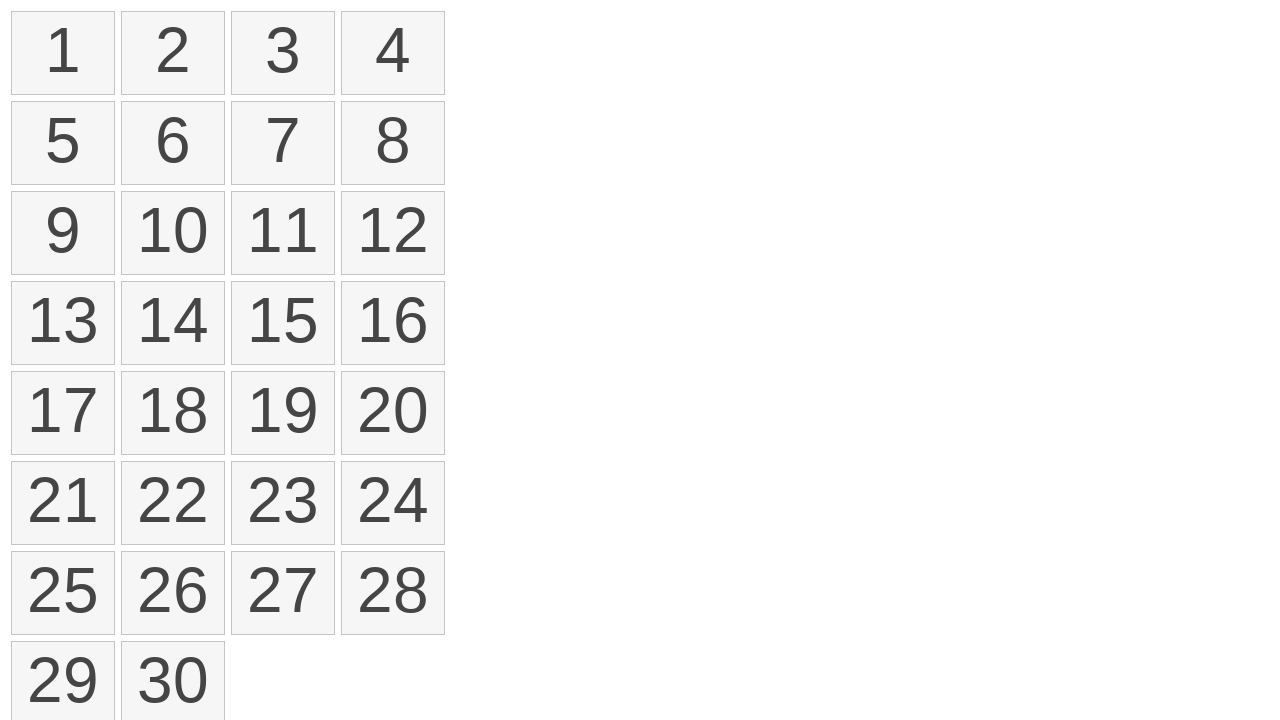

Waited for selectable grid items to load
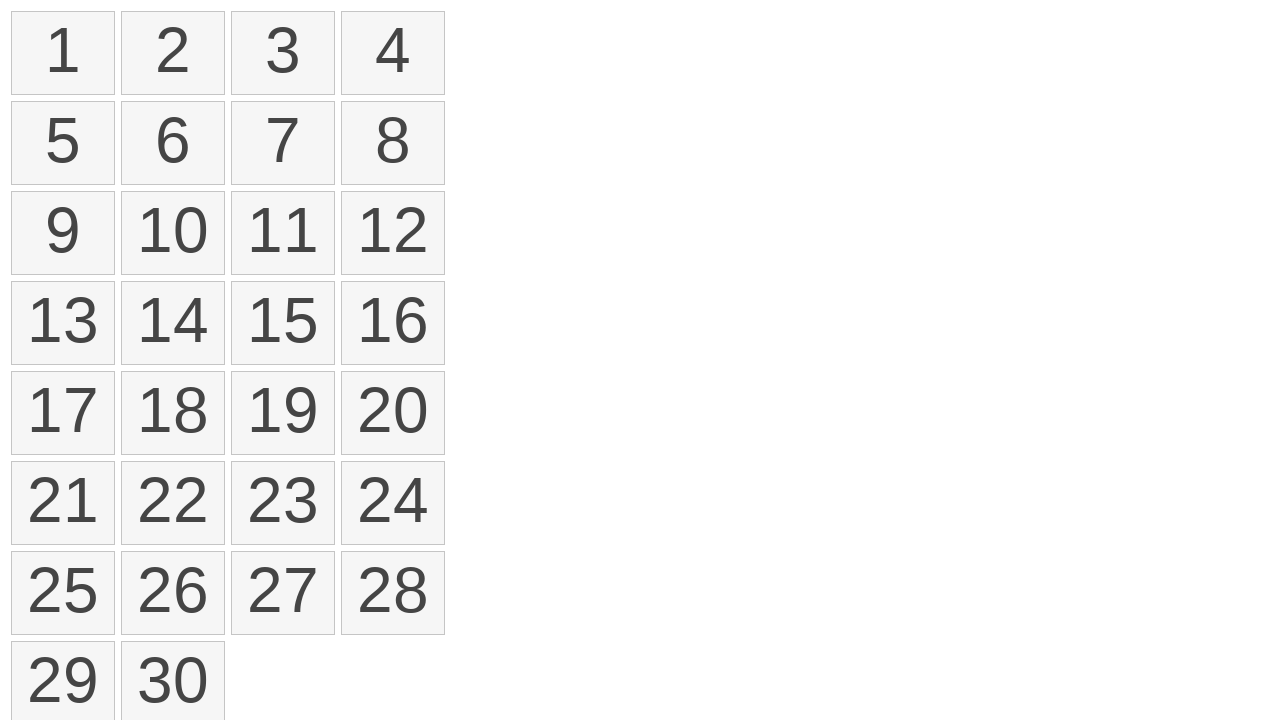

Located the first grid item for drag selection
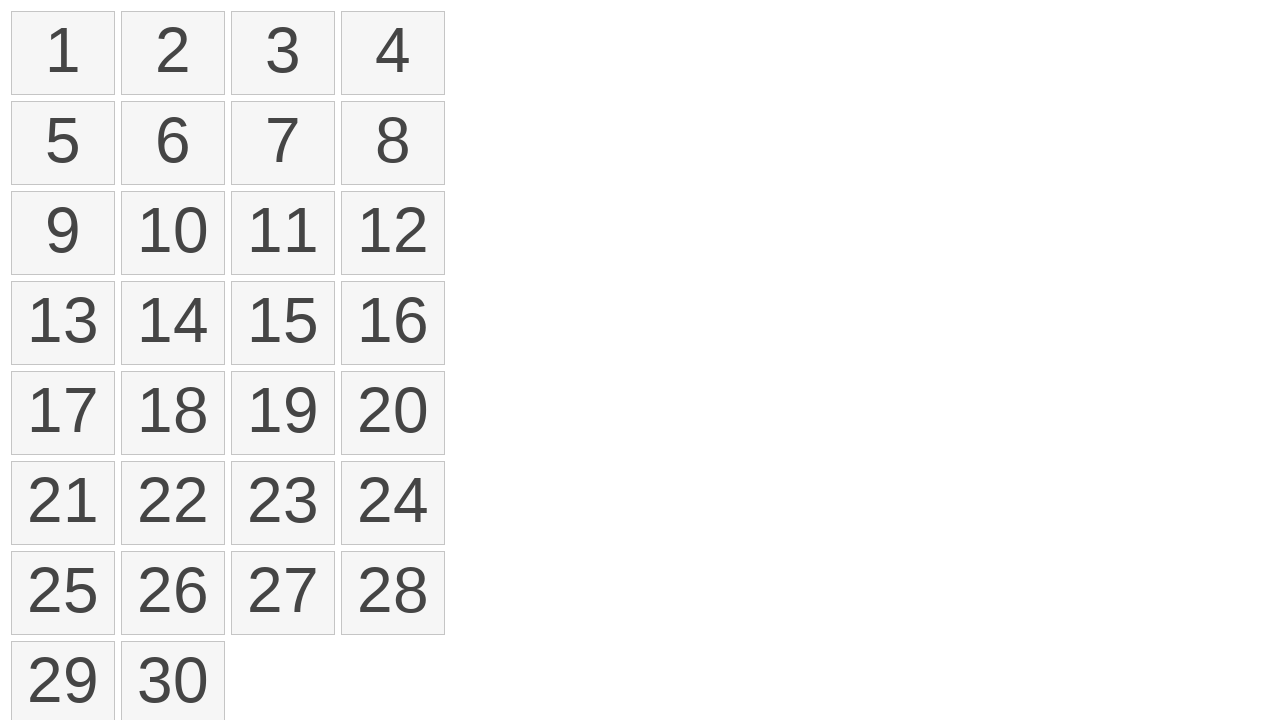

Located the eighth grid item as drag destination
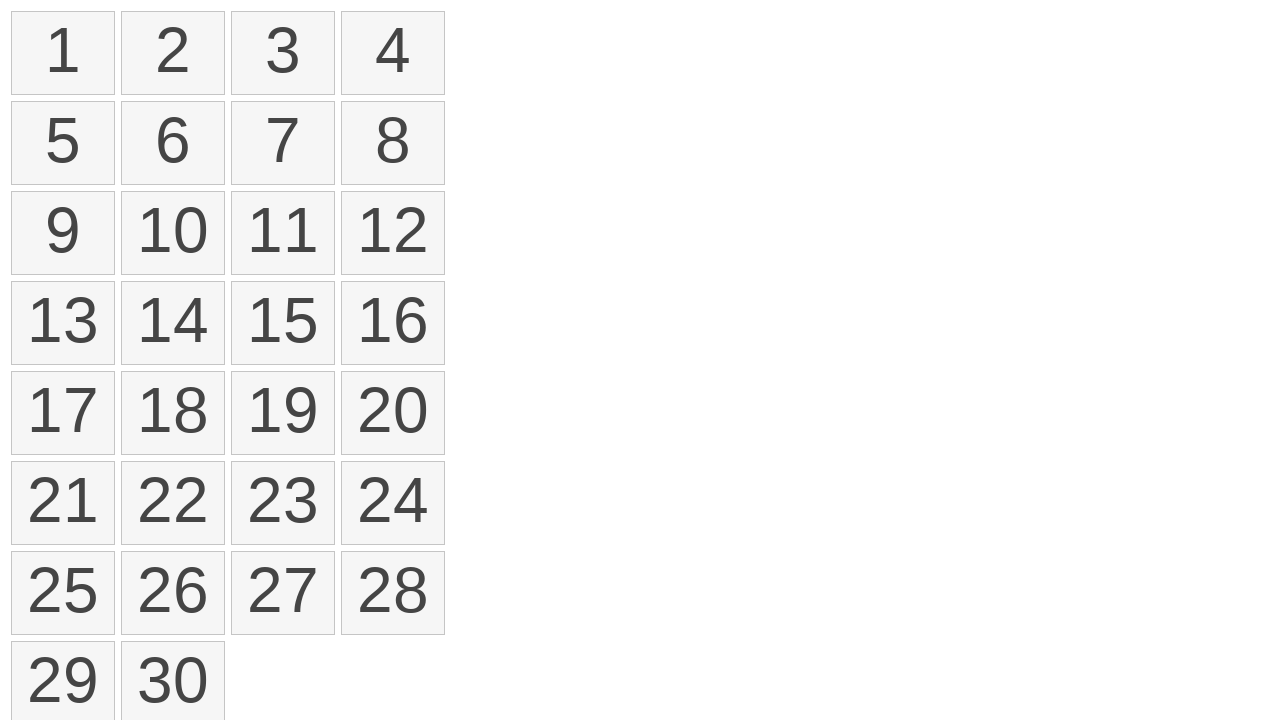

Performed drag selection from first to eighth item to select multiple items at (63, 233)
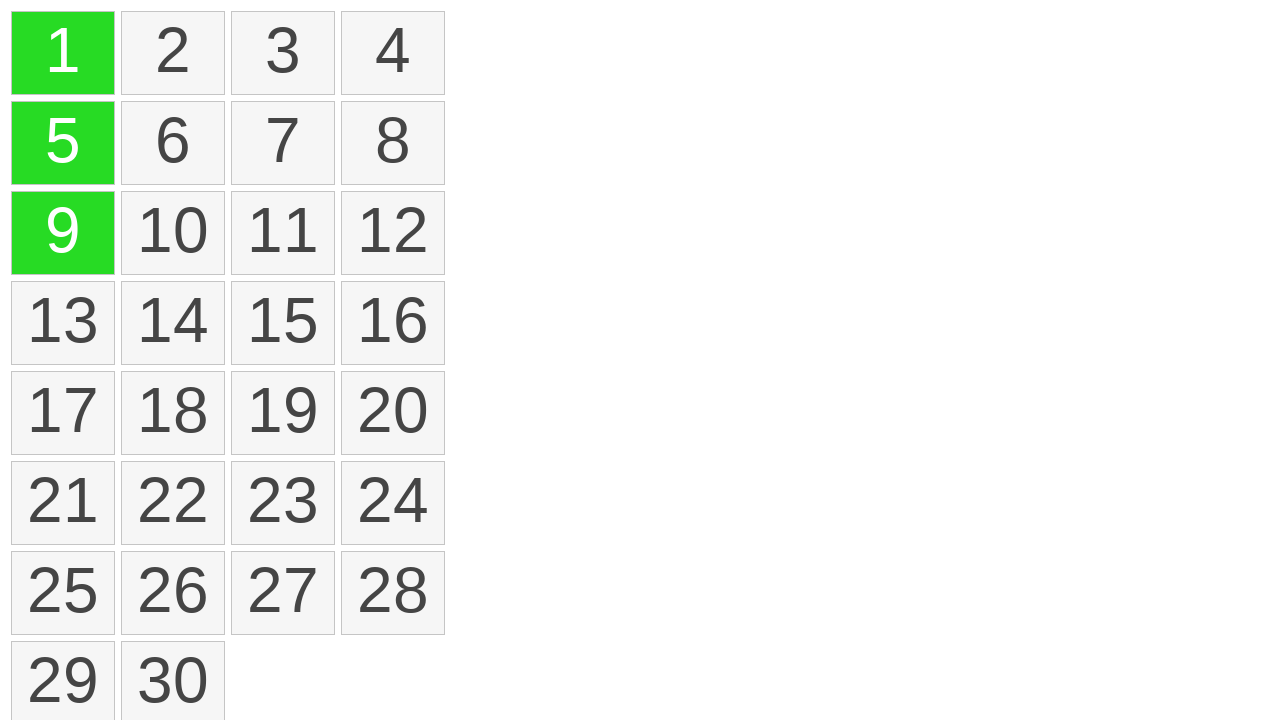

Verified that selected items with 'ui-selected' class are displayed
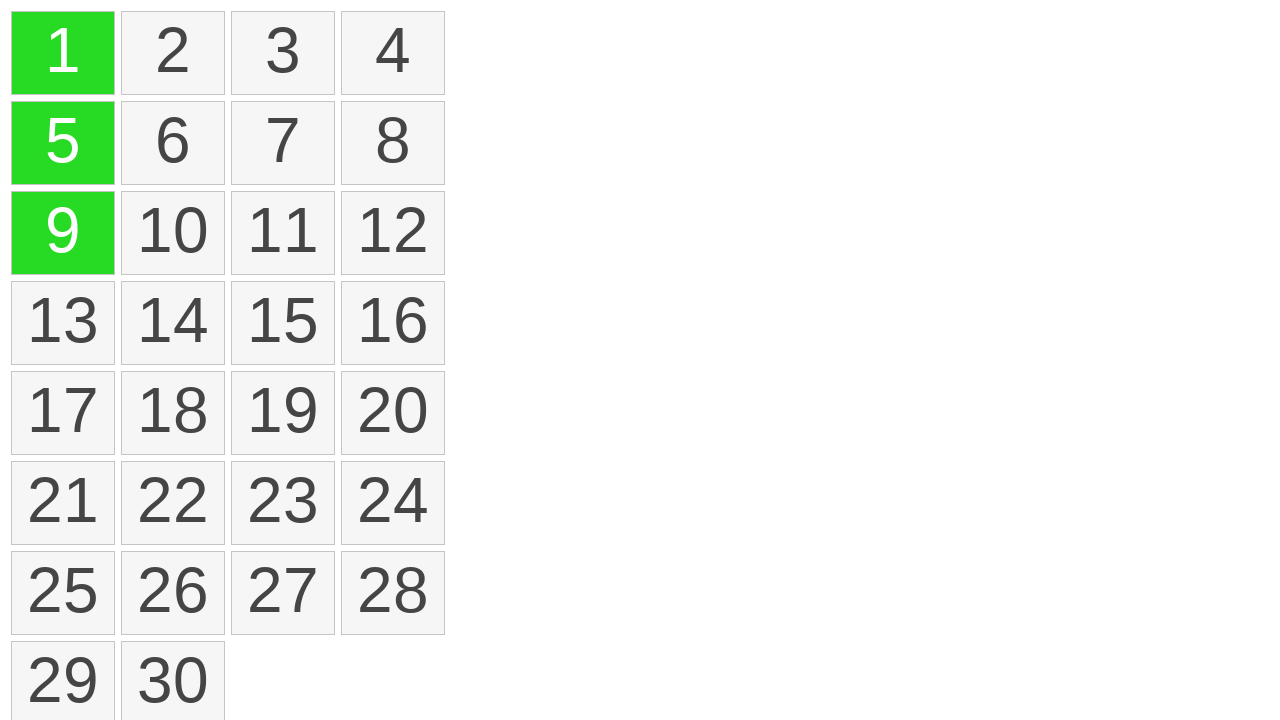

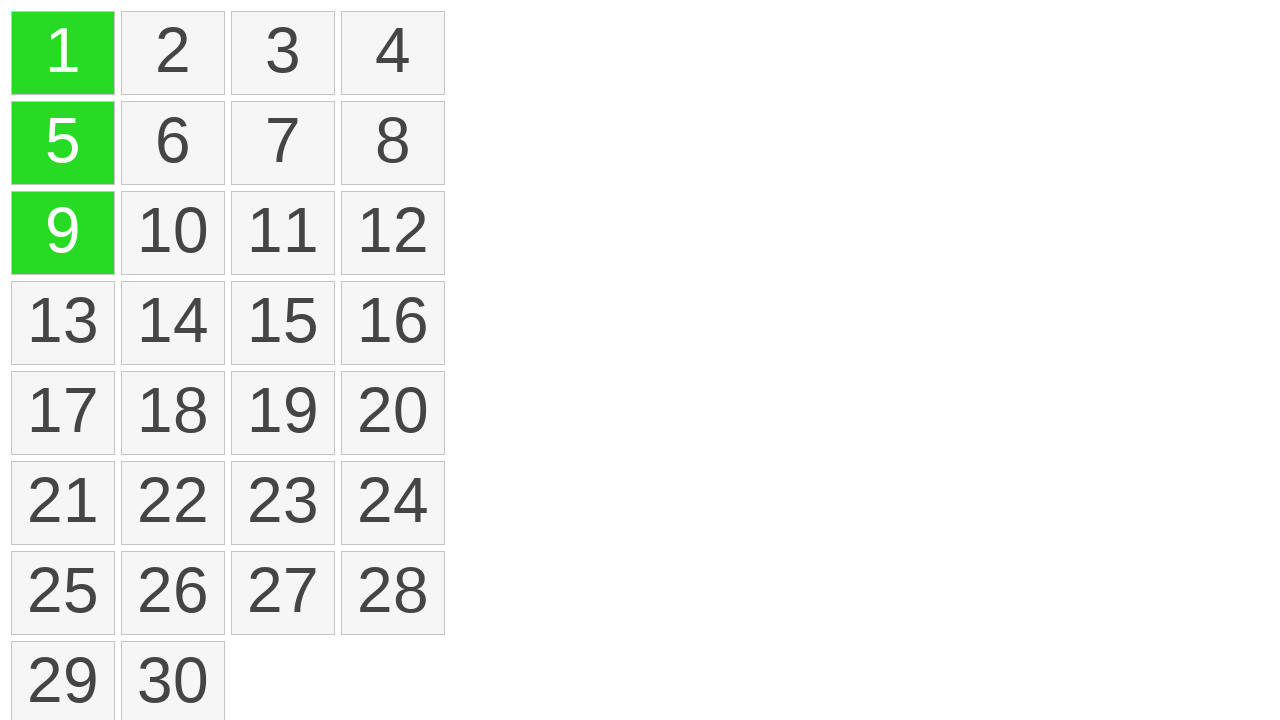